Clicks the second checkbox and verifies it becomes unchecked

Starting URL: https://the-internet.herokuapp.com/checkboxes

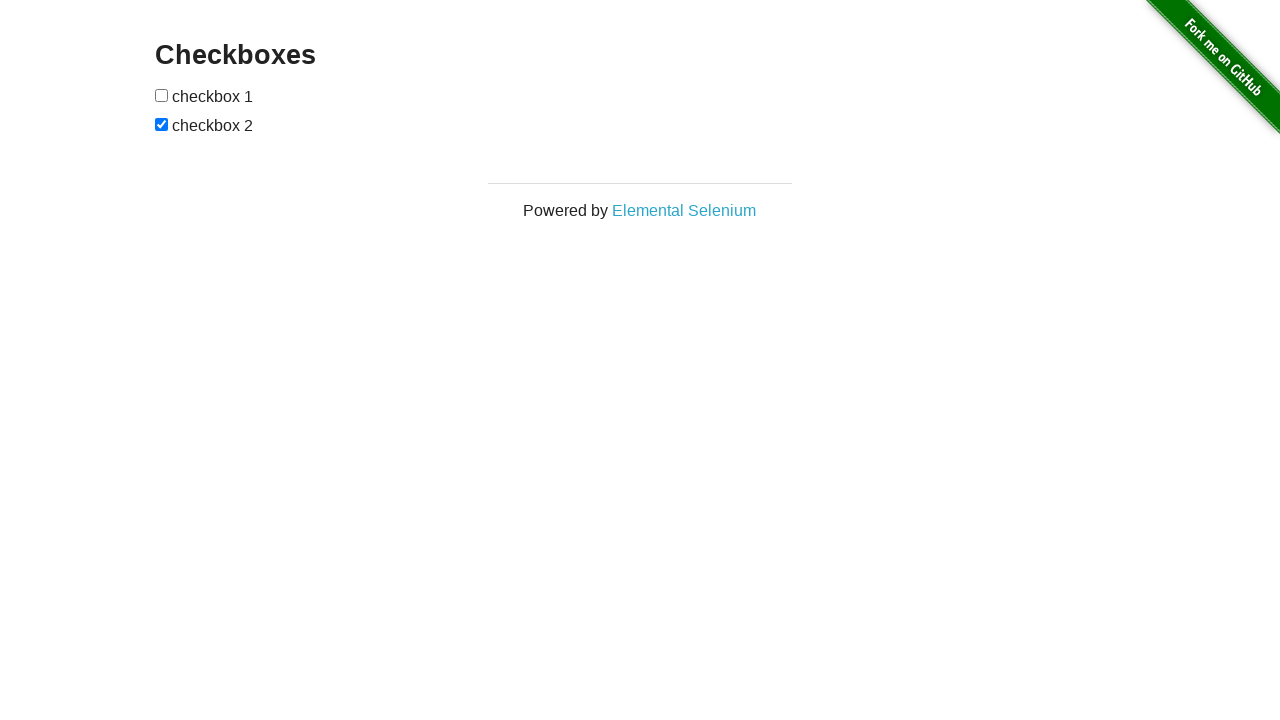

Clicked the second checkbox at (162, 124) on [type=checkbox] >> nth=1
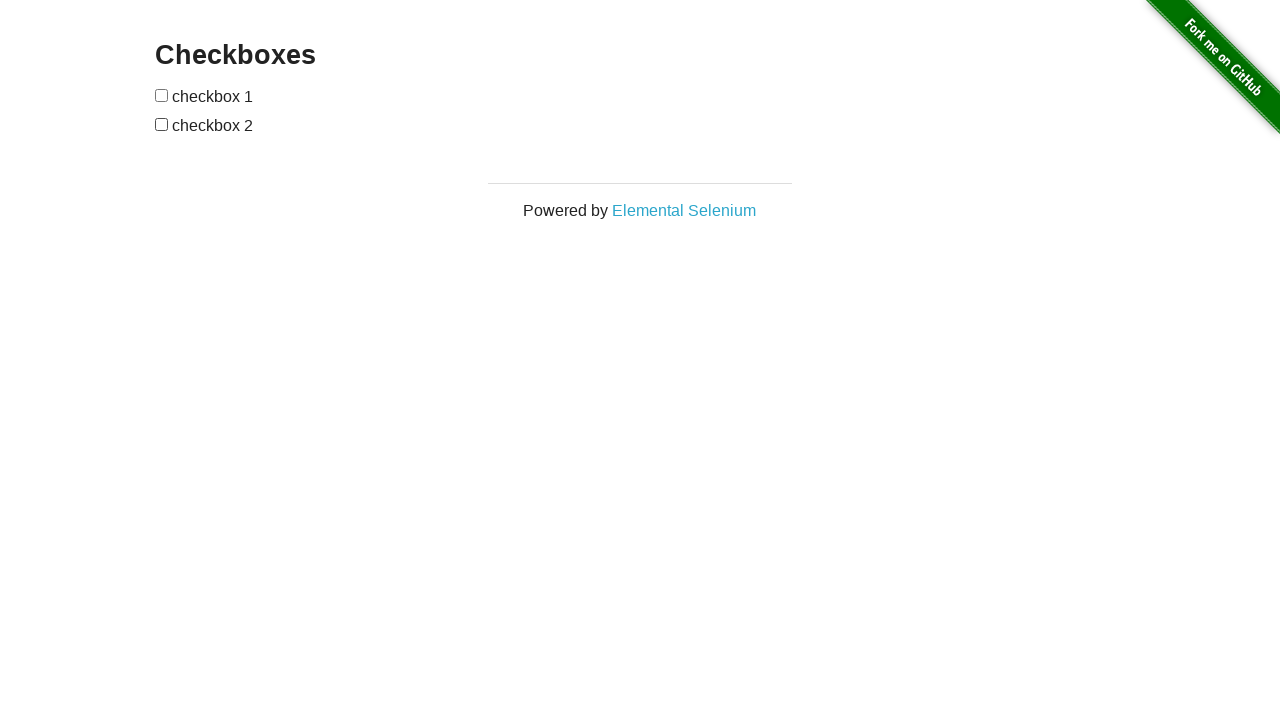

Located the second checkbox element
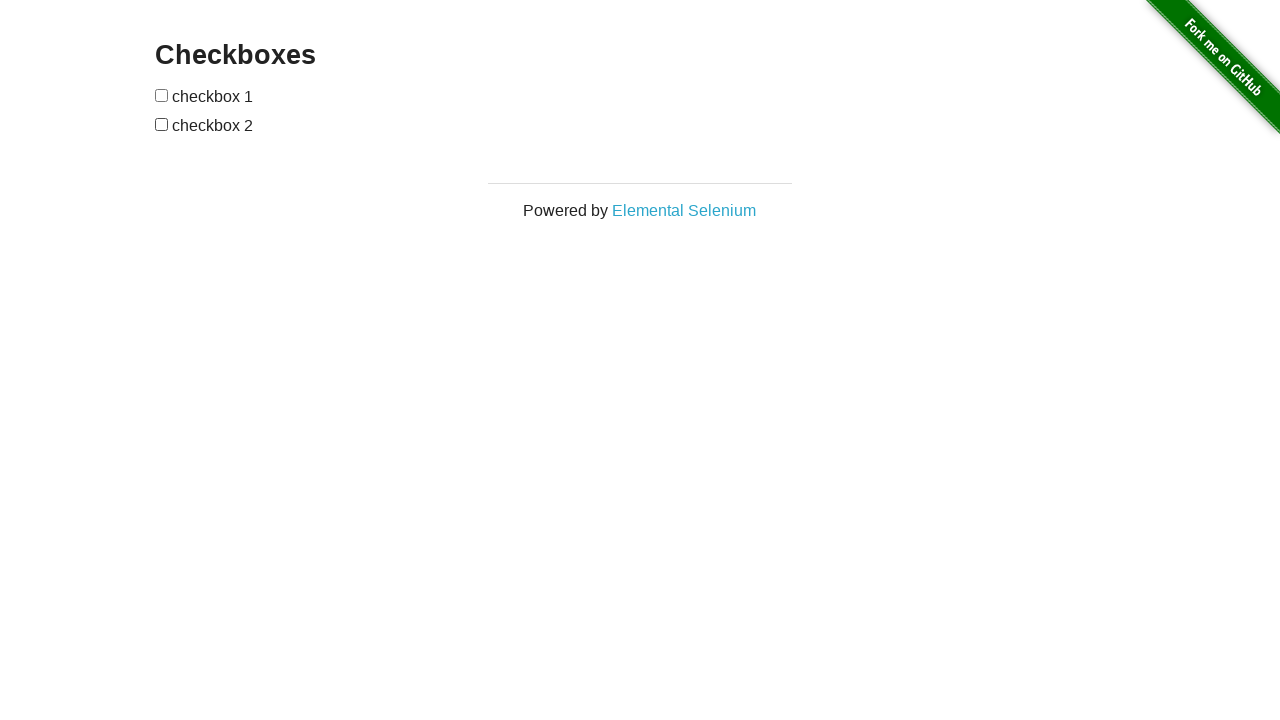

Verified second checkbox is unchecked
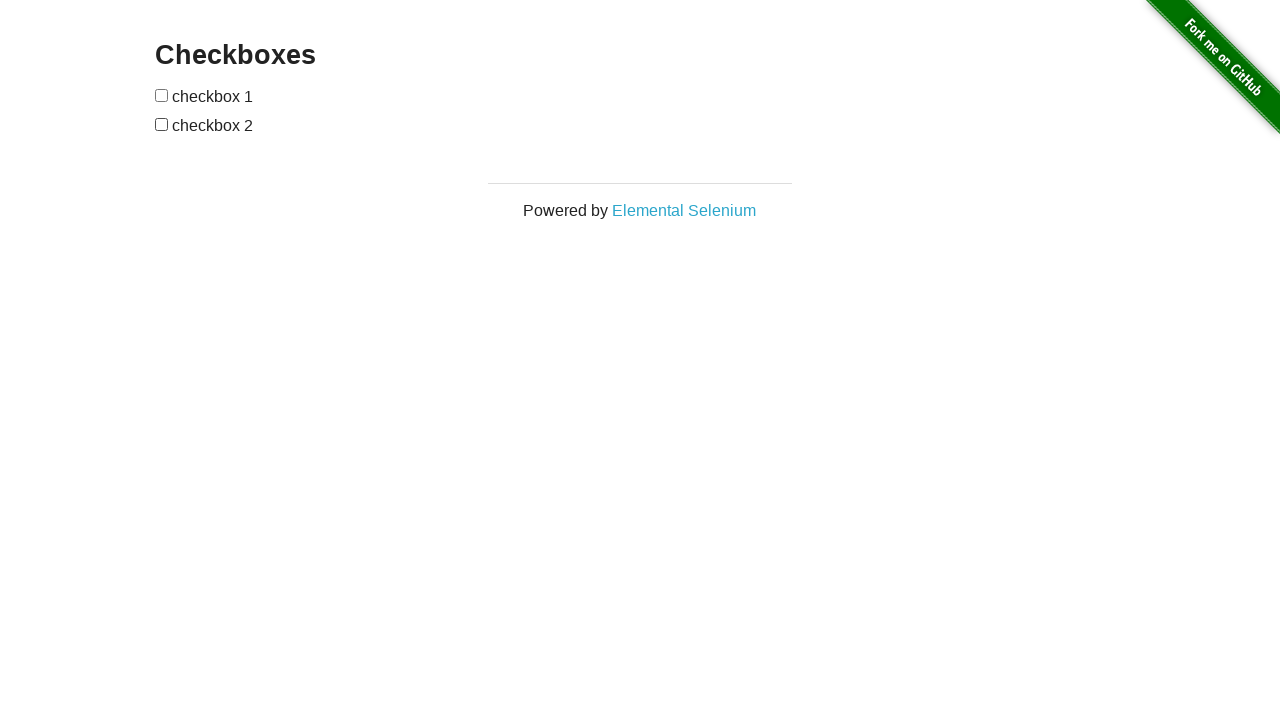

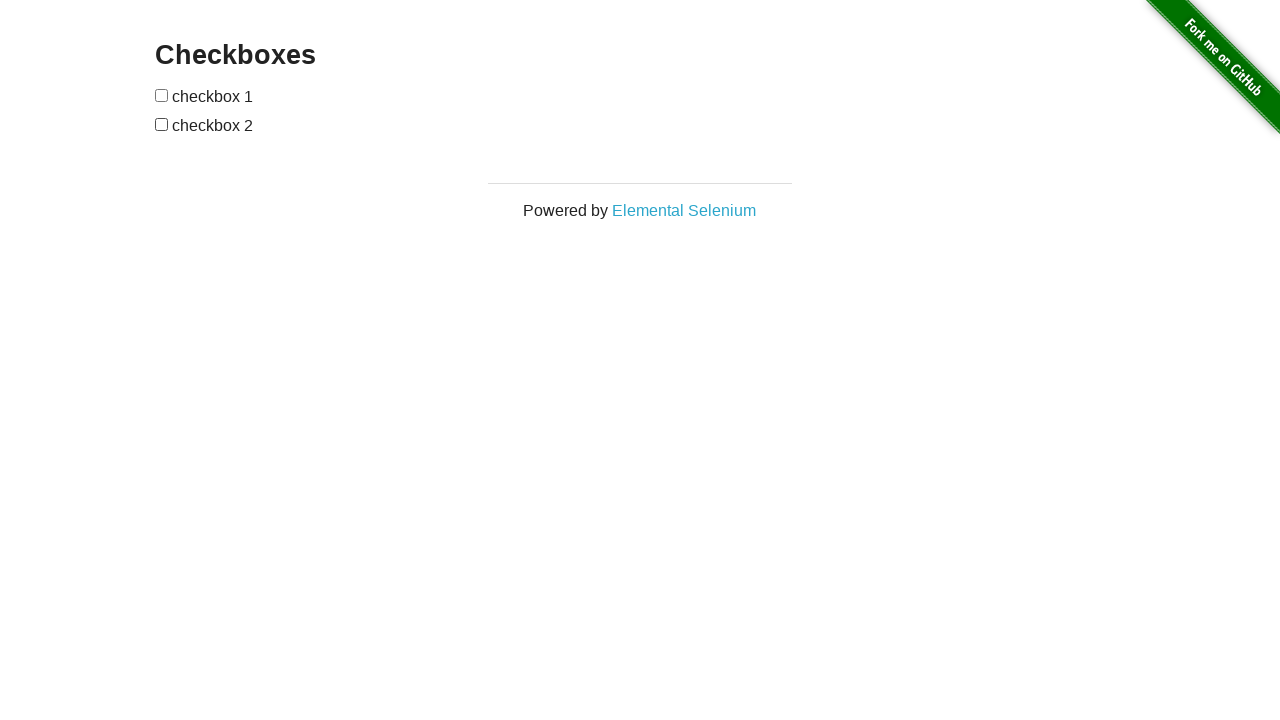